Tests responsive design by navigating to a website with mobile device emulation settings

Starting URL: https://www.example.com

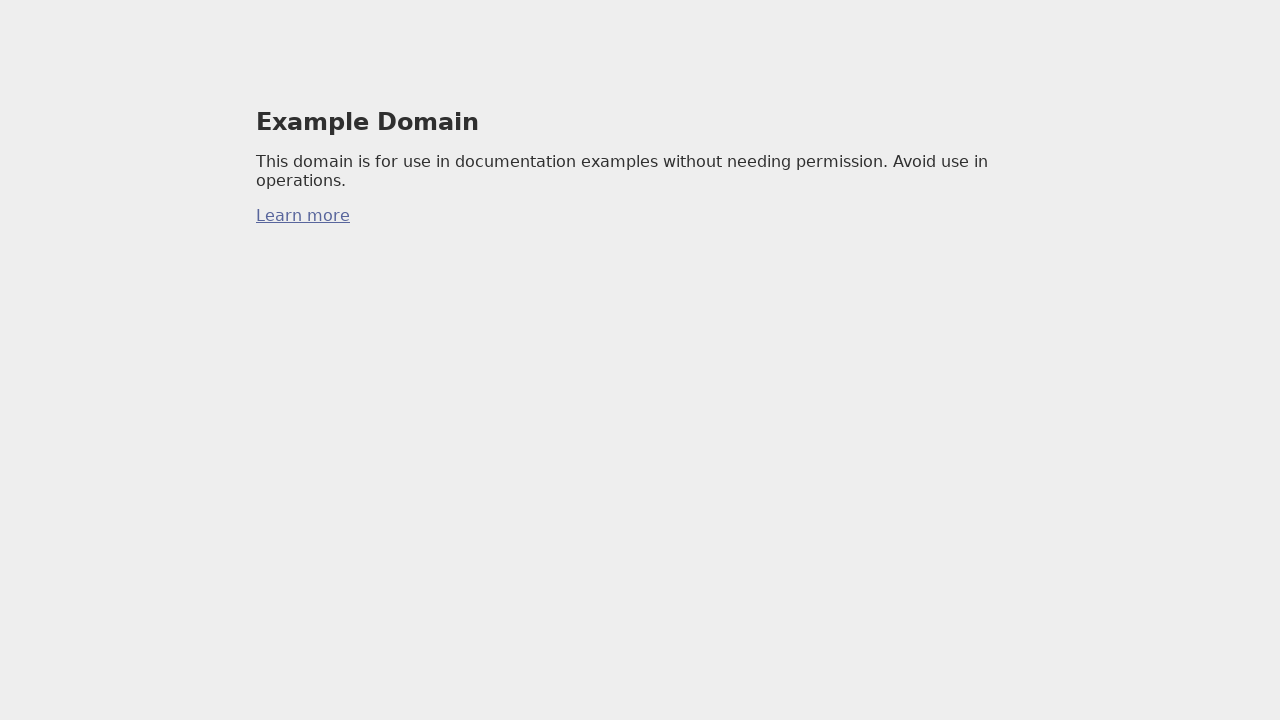

Navigated to https://www.example.com
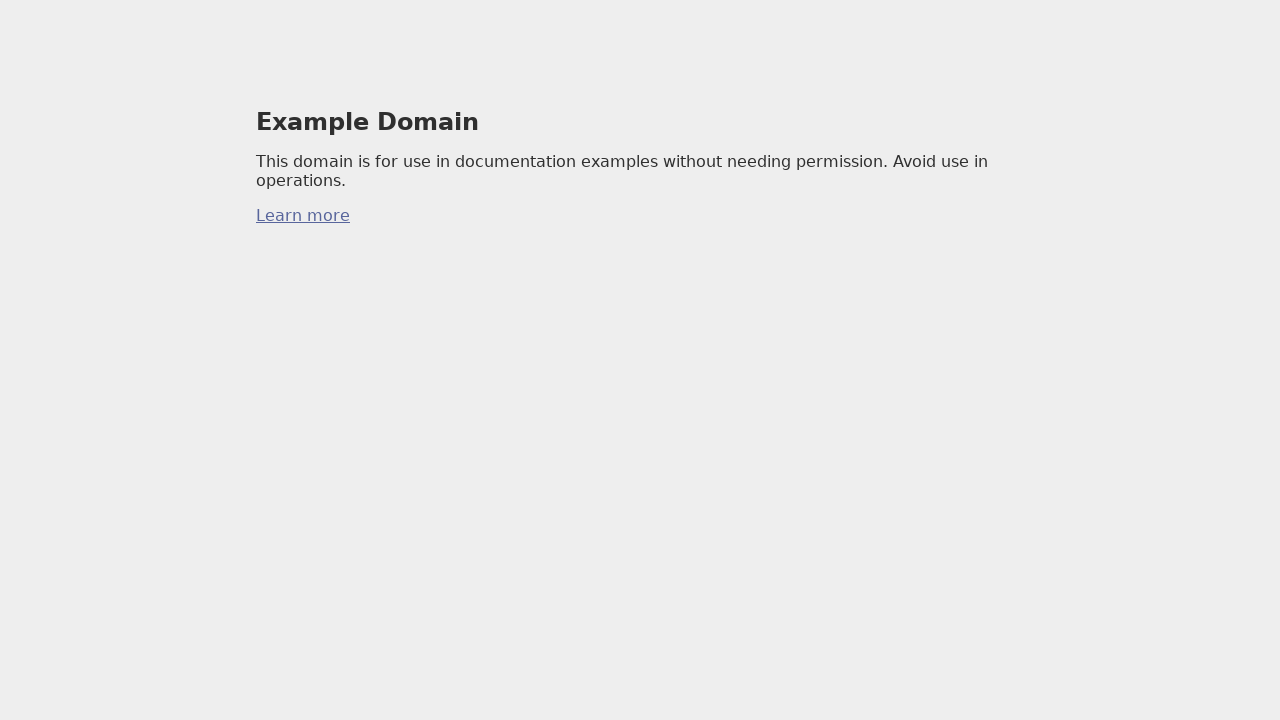

Set viewport to mobile size (375x667)
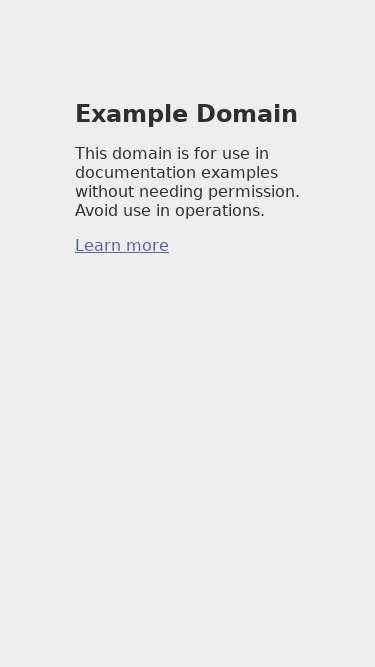

Page loaded completely in mobile view
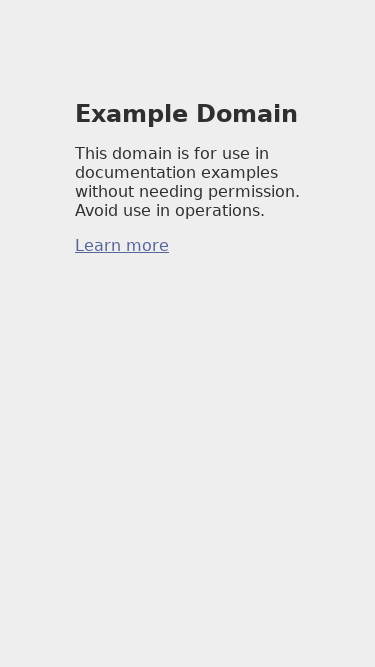

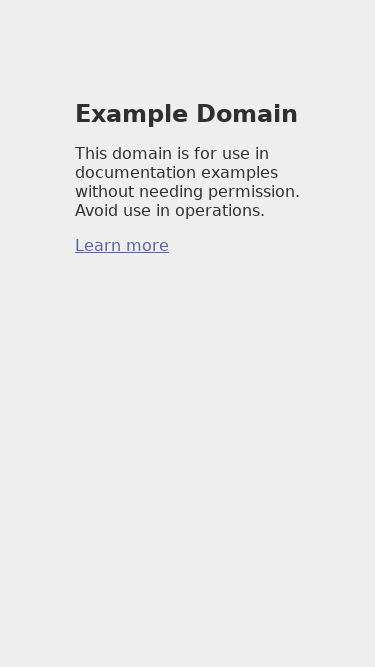